Interacts with content inside an iframe by clicking a link

Starting URL: https://omayo.blogspot.com/

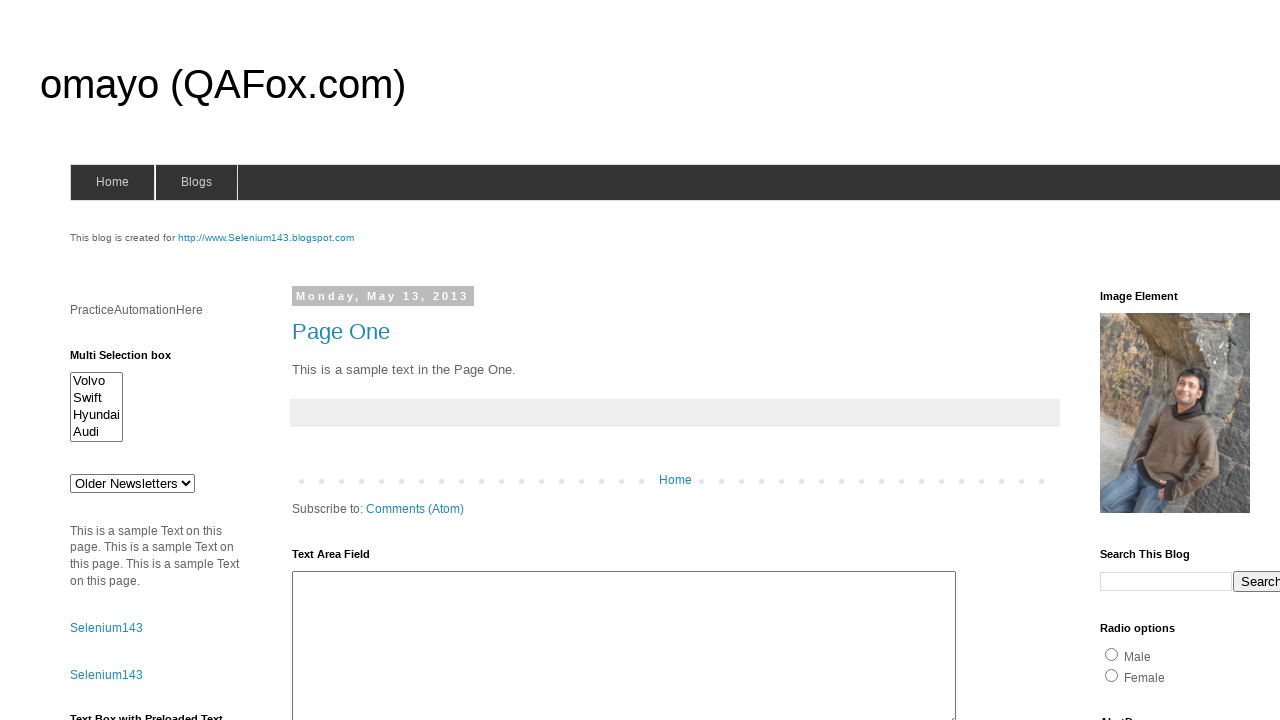

Located iframe with ID 'iframe1'
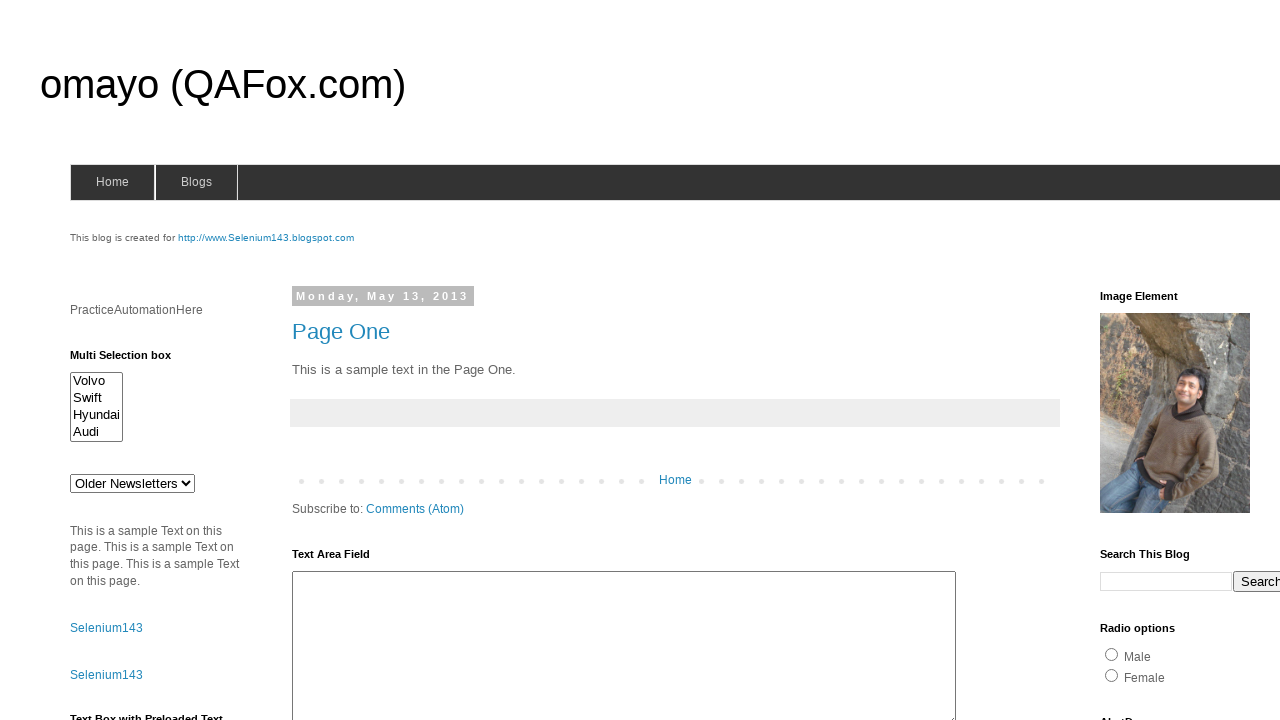

Clicked link inside iframe at (470, 352) on xpath=//*[@id="iframe1"] >> internal:control=enter-frame >> xpath=//*[@id="HTML7
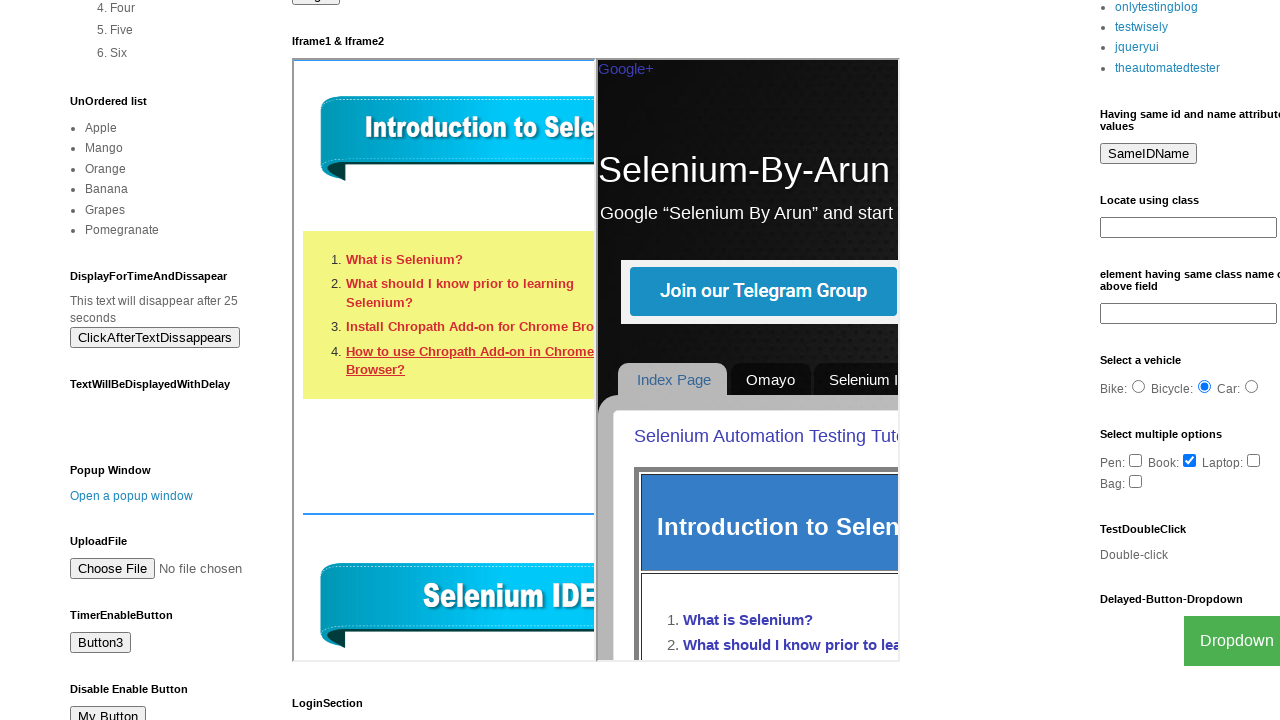

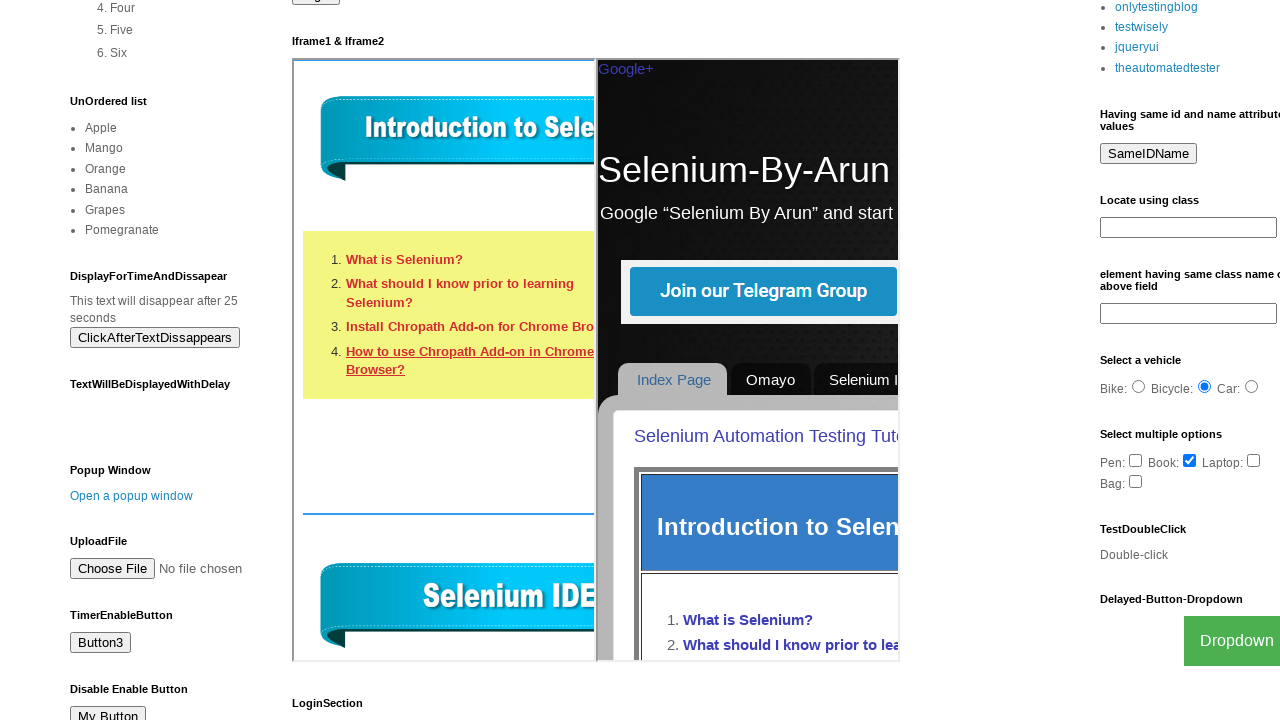